Tests popup window handling by clicking a link that opens a new window and capturing window handles

Starting URL: http://omayo.blogspot.com/

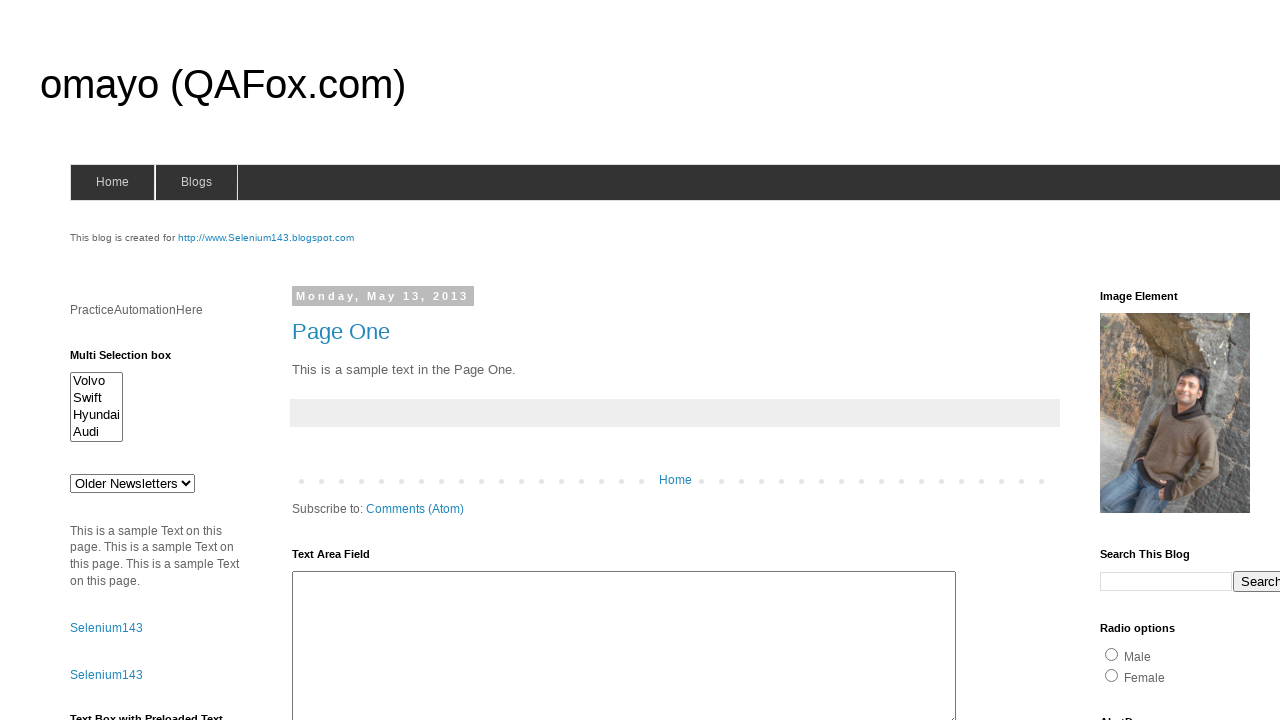

Stored main page handle from context
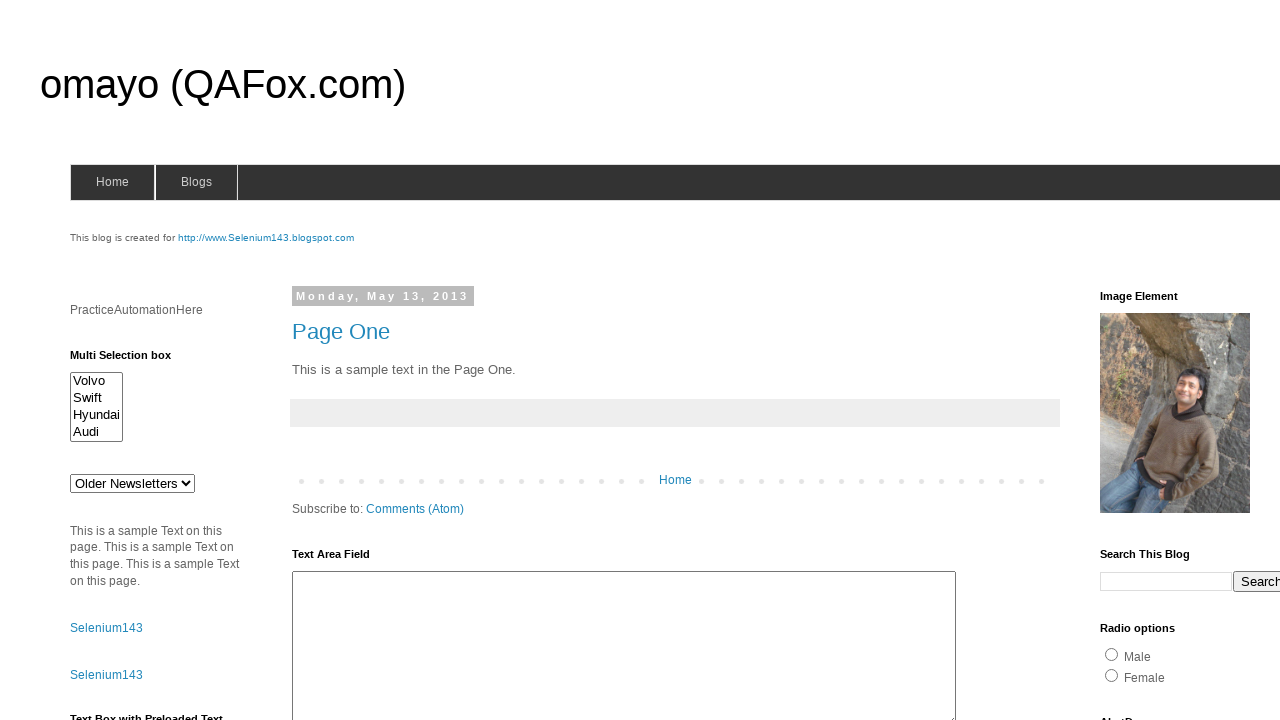

Located popup link element
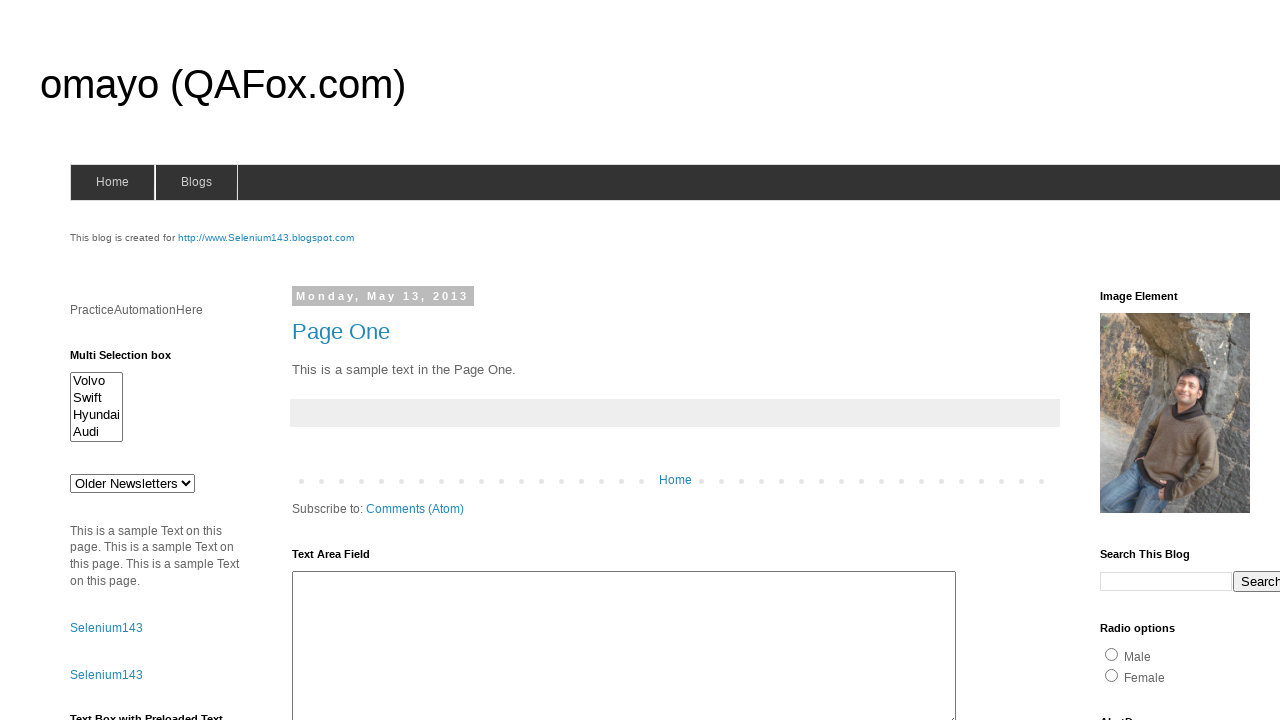

Scrolled popup link into view
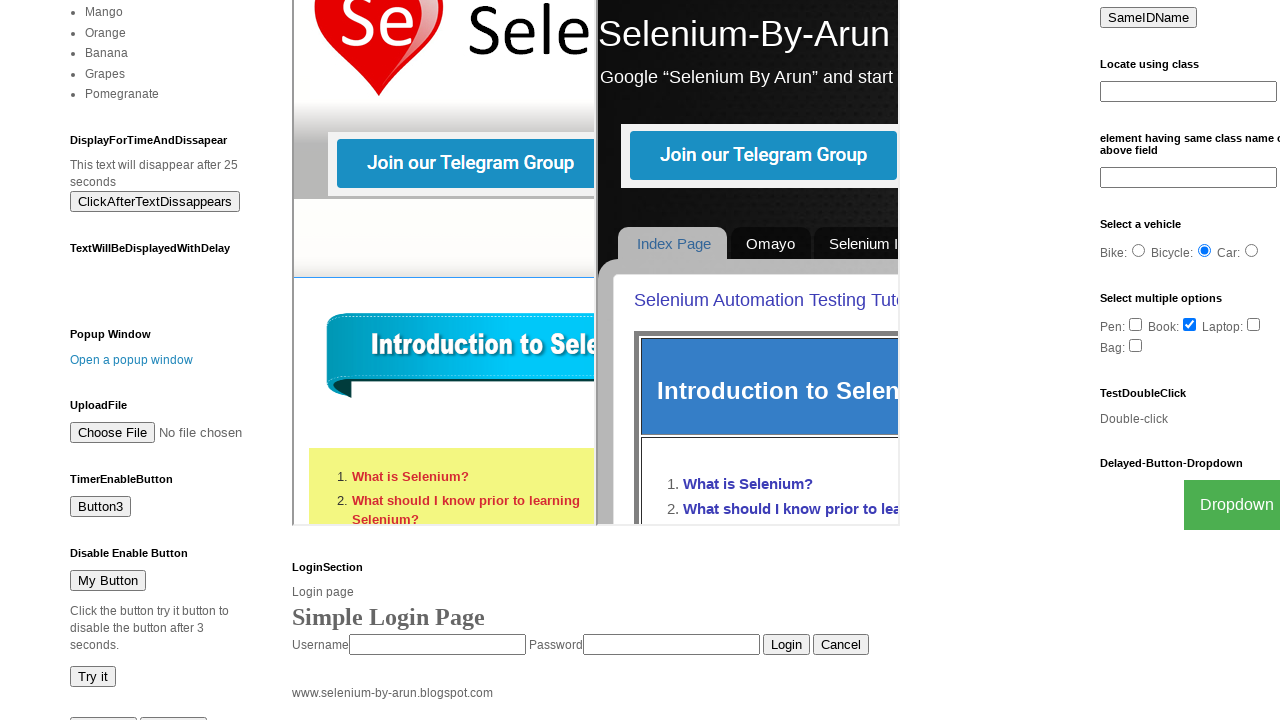

Clicked 'Open a popup window' link to trigger popup at (132, 360) on text=Open a popup window
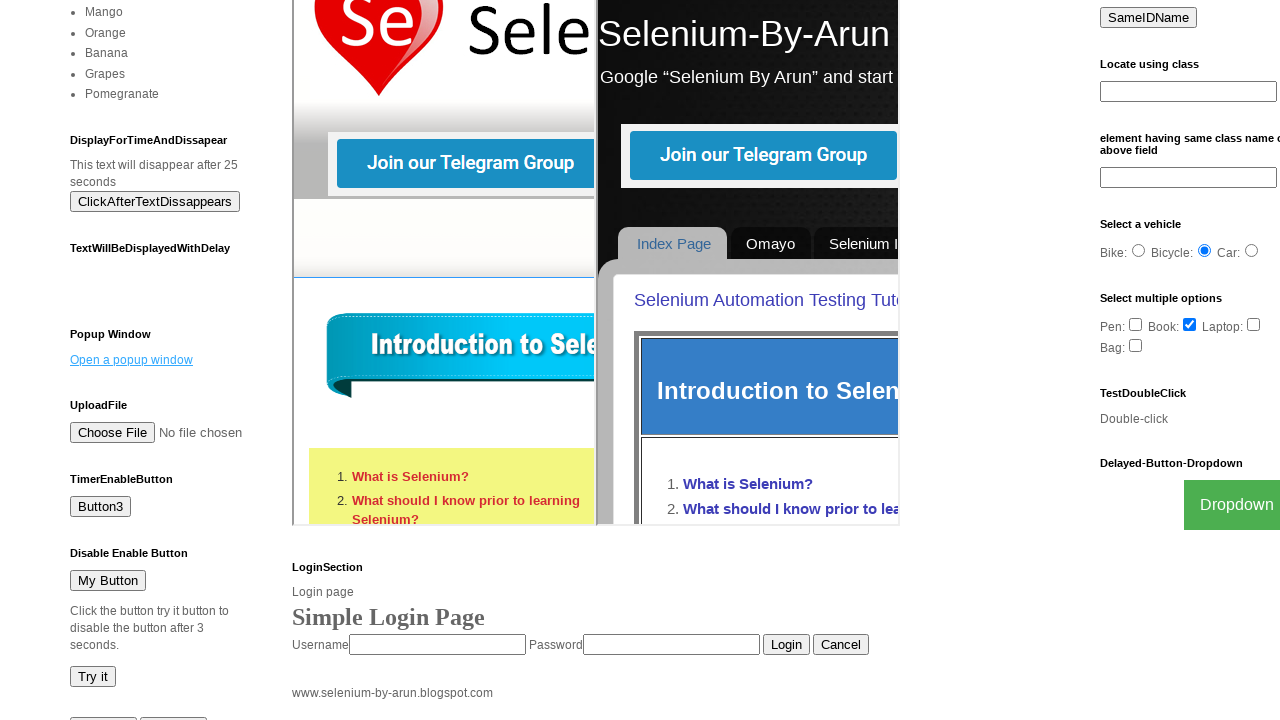

Captured new popup window page object
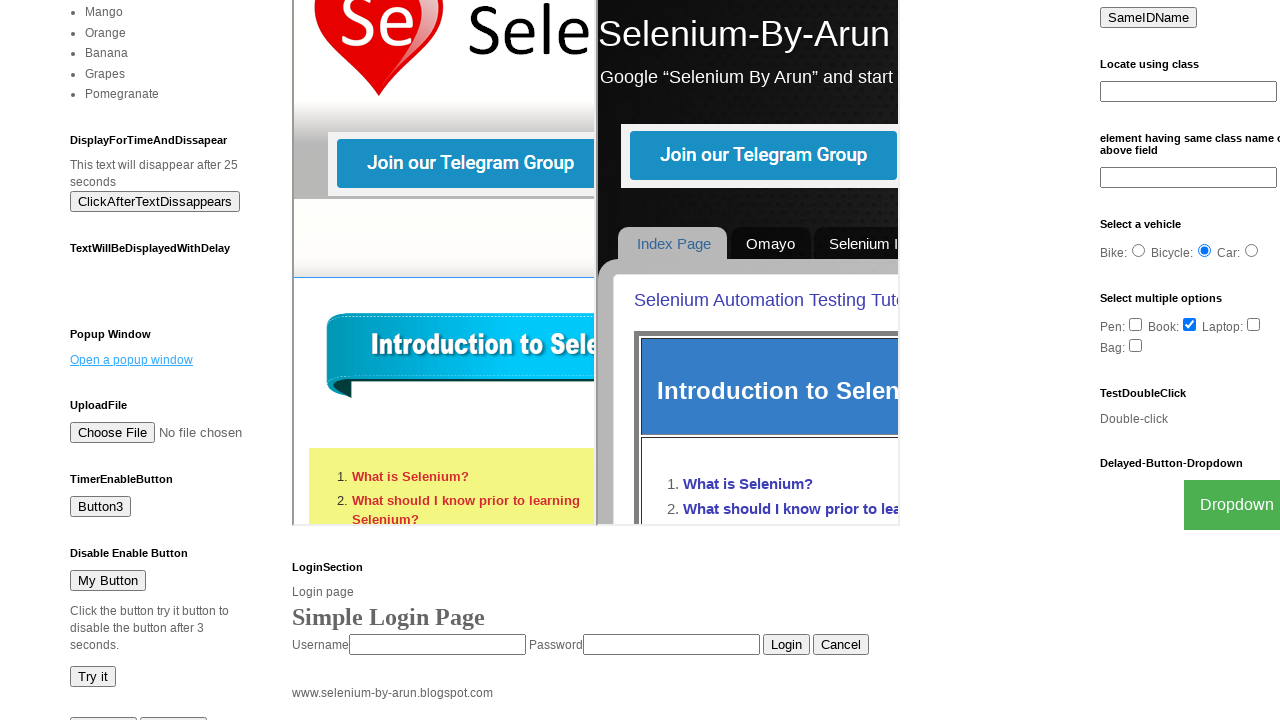

Popup window finished loading
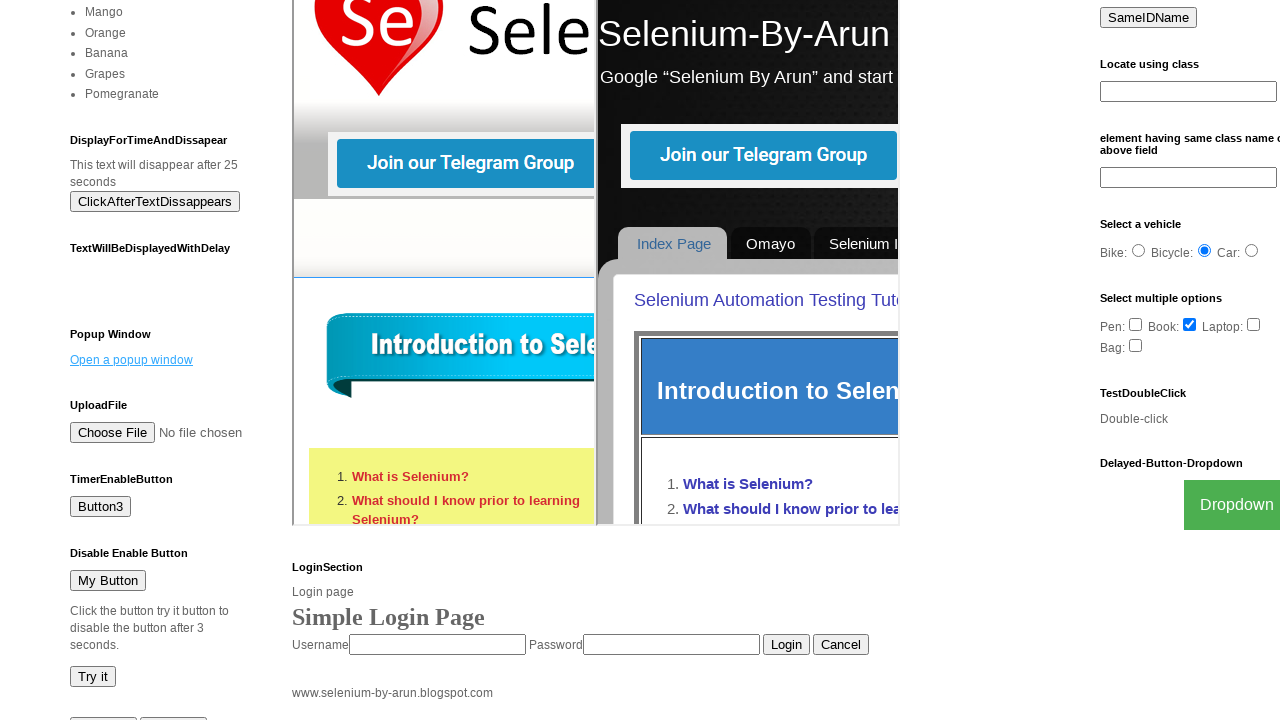

Retrieved all open pages/windows from context
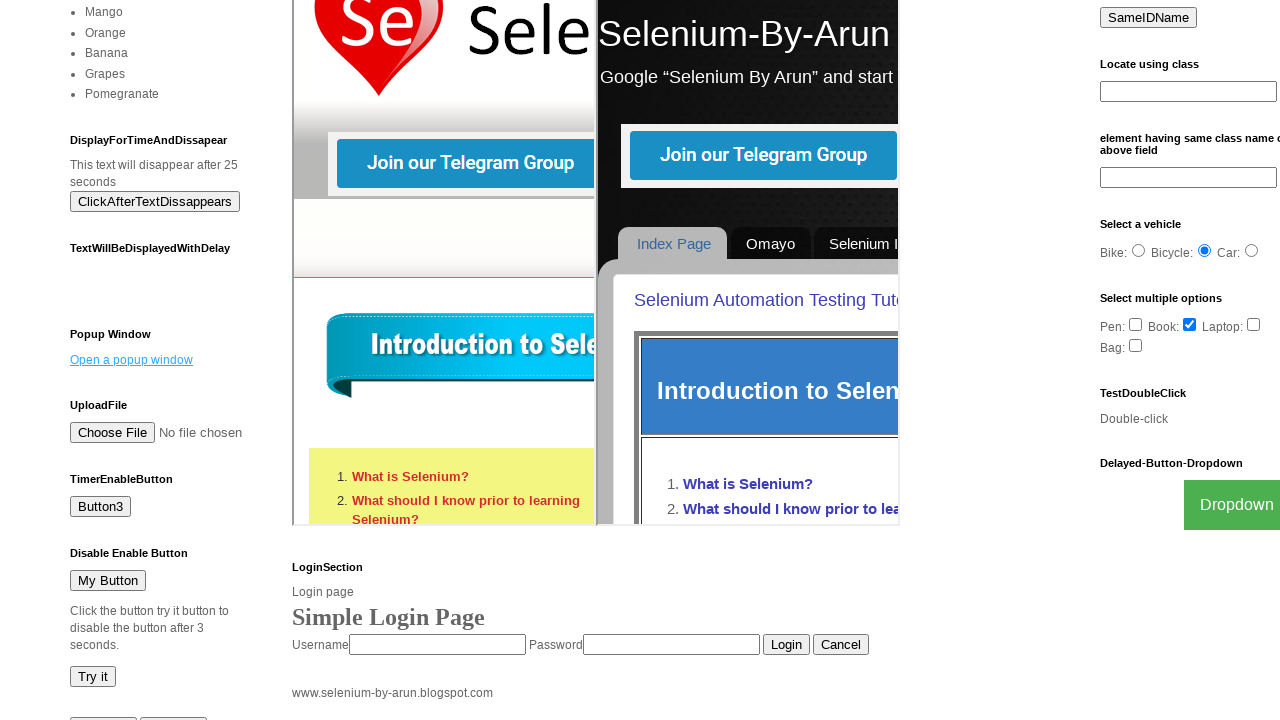

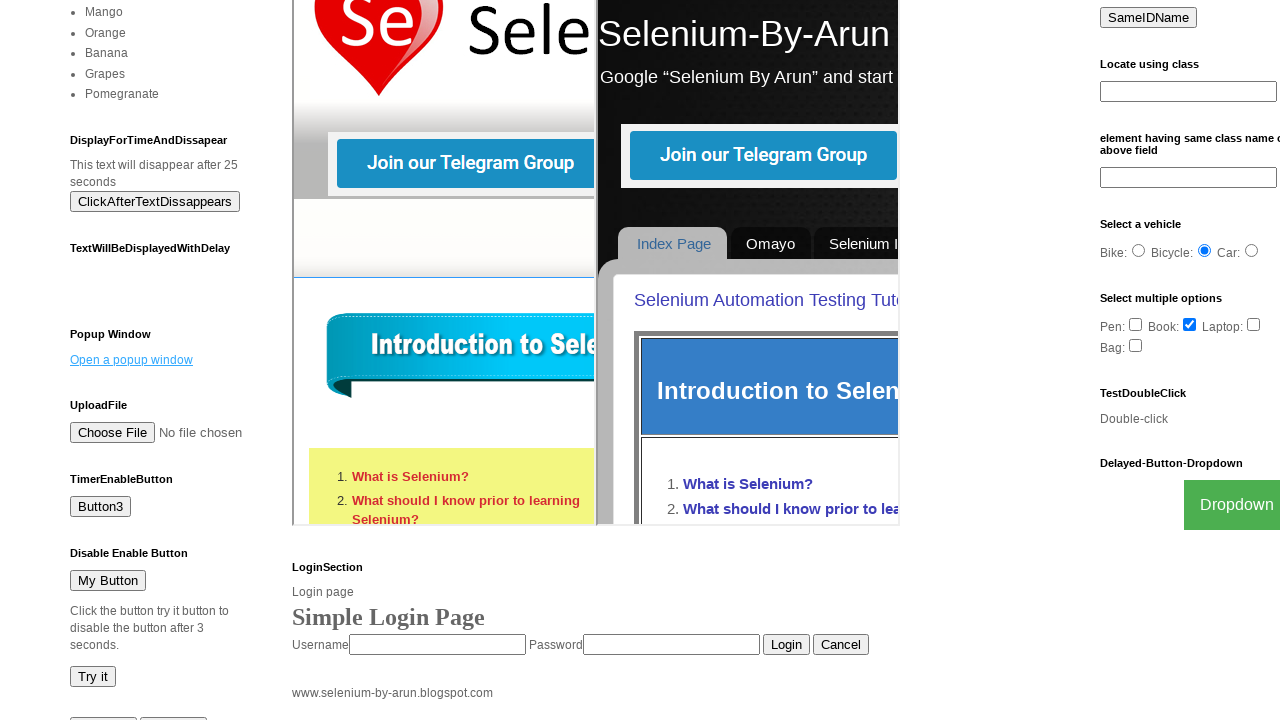